Tests JavaScript alert popup functionality by clicking a button to trigger an alert, accepting it, and verifying the alert text

Starting URL: https://demo.automationtesting.in/Alerts.html

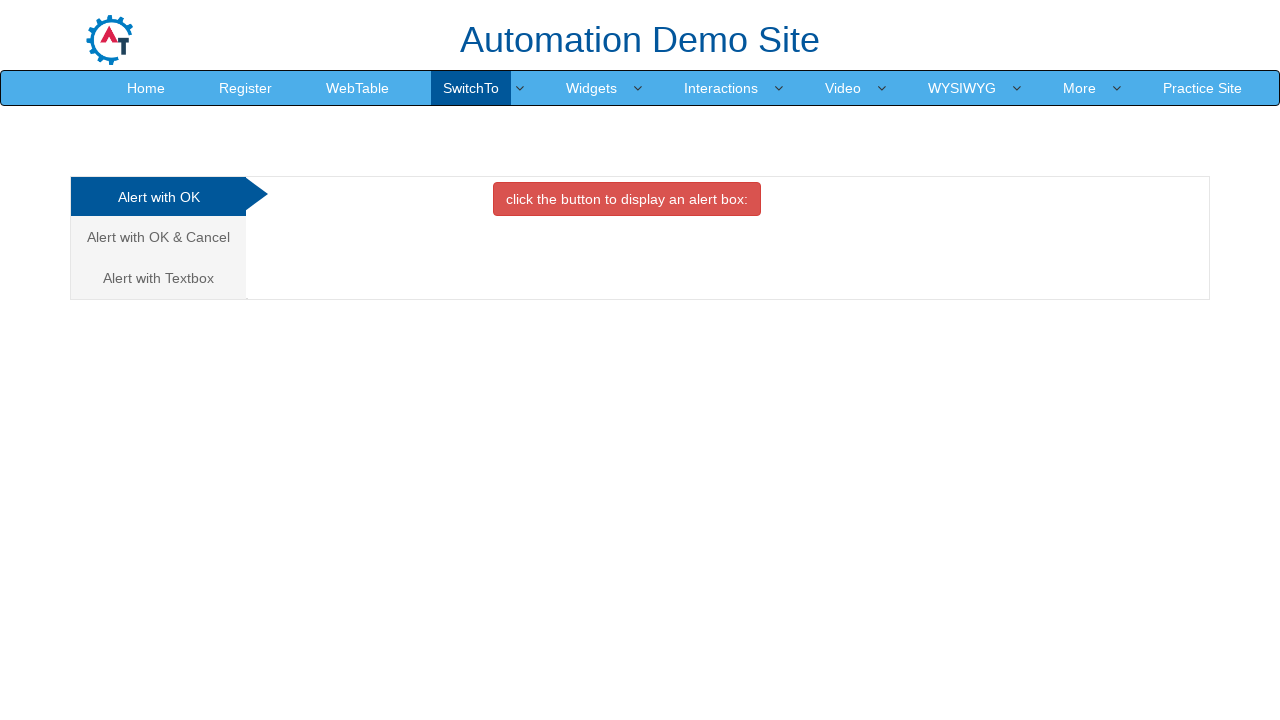

Clicked on the alert tab/link at (158, 197) on xpath=/html[1]/body[1]/div[1]/div[1]/div[1]/div[1]/div[1]/ul[1]/li[1]/a[1]
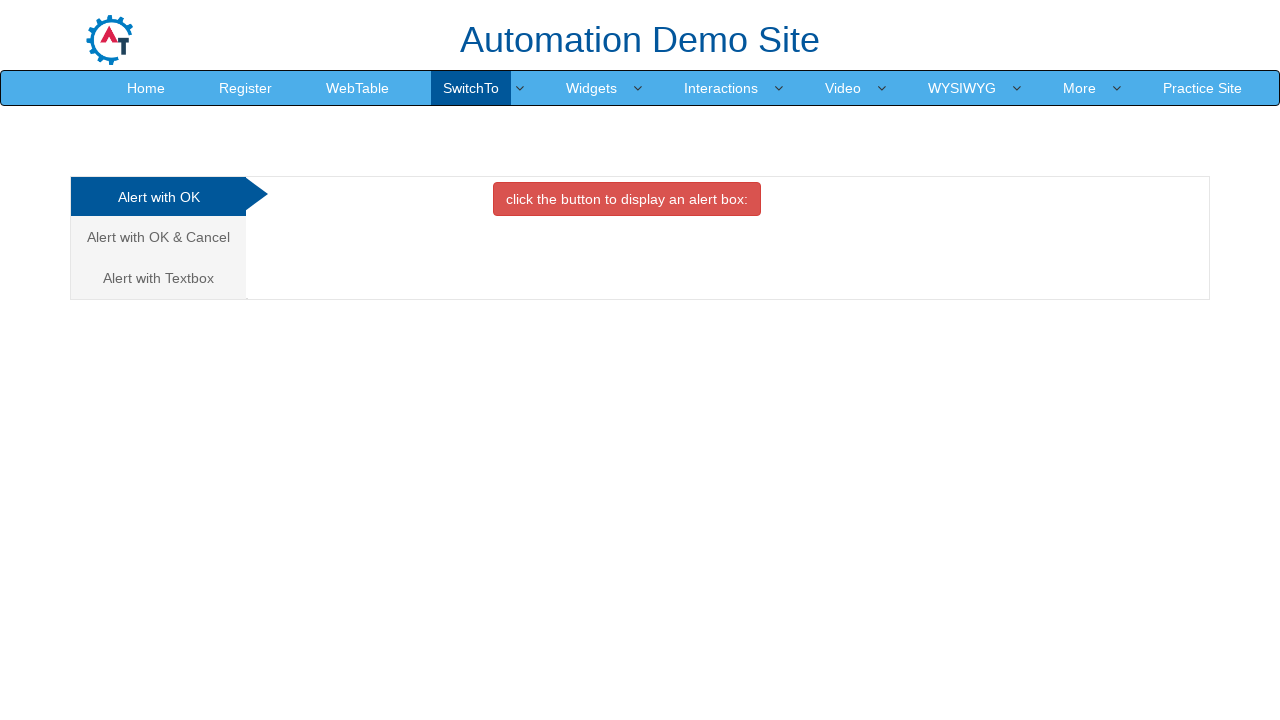

Set up dialog handler to accept alerts
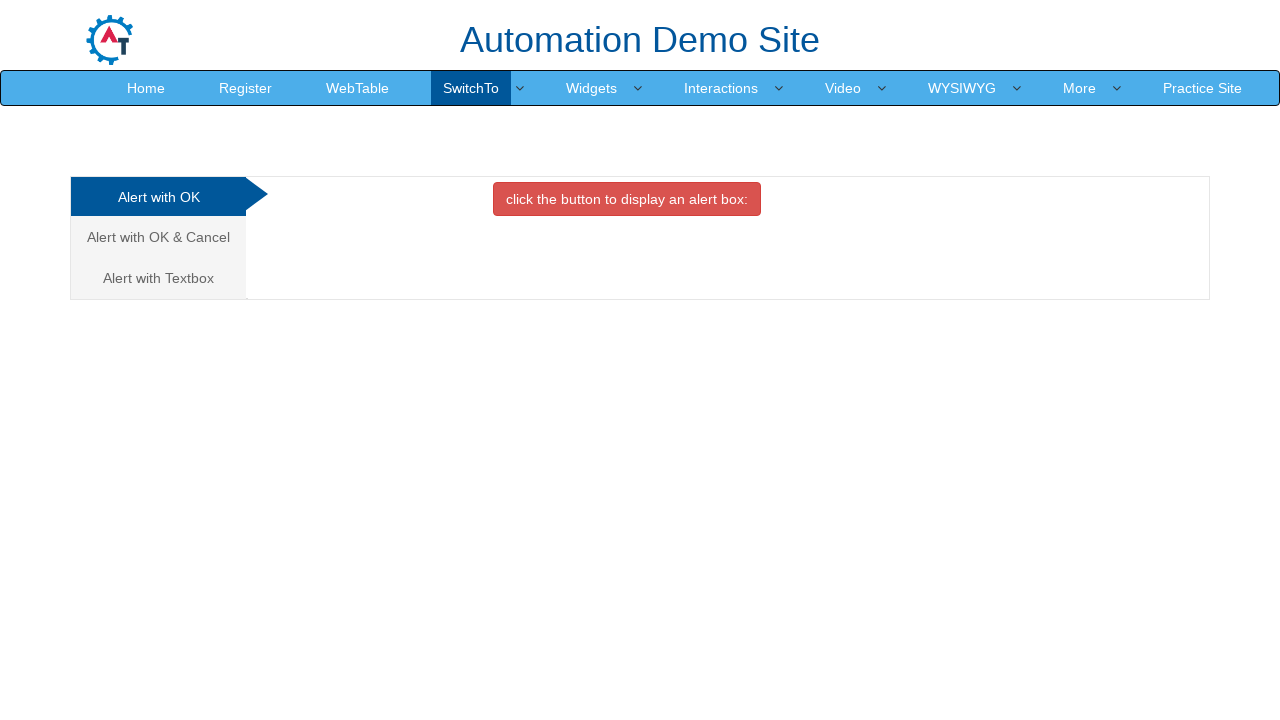

Clicked button to trigger JavaScript alert at (627, 199) on xpath=/html[1]/body[1]/div[1]/div[1]/div[1]/div[1]/div[2]/div[1]/button[1]
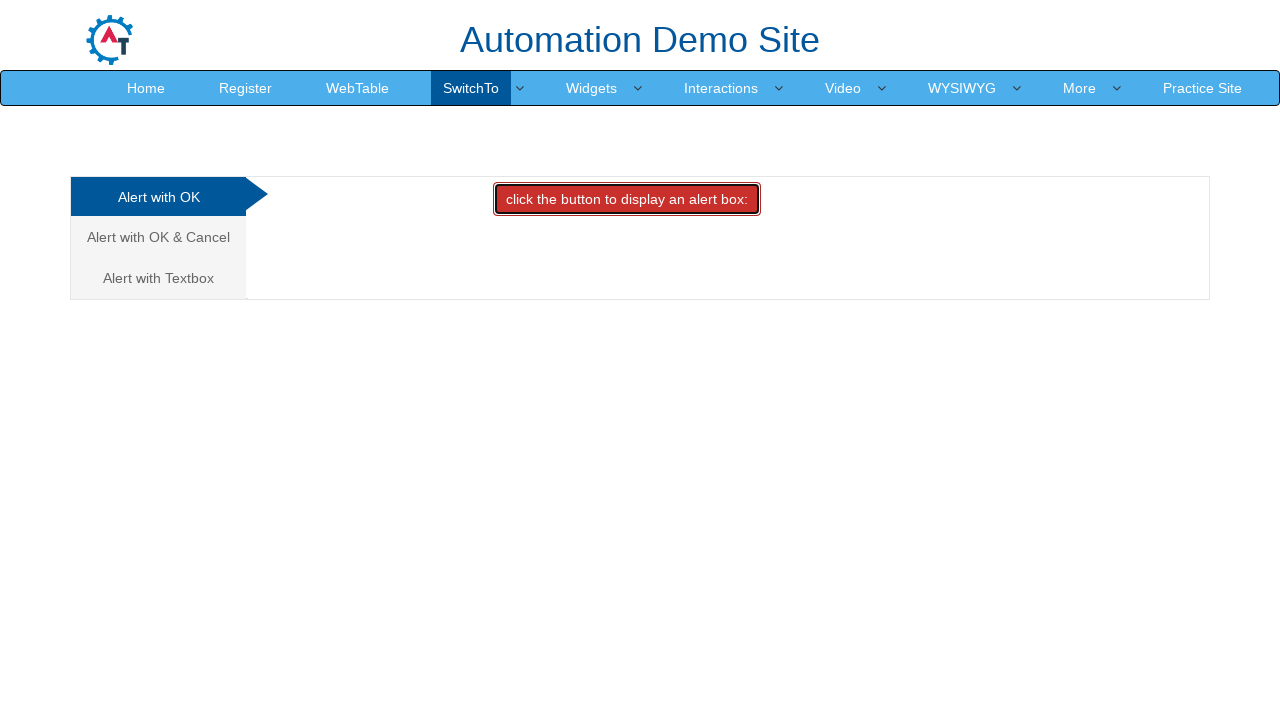

Alert was accepted and dialog handler verified alert text
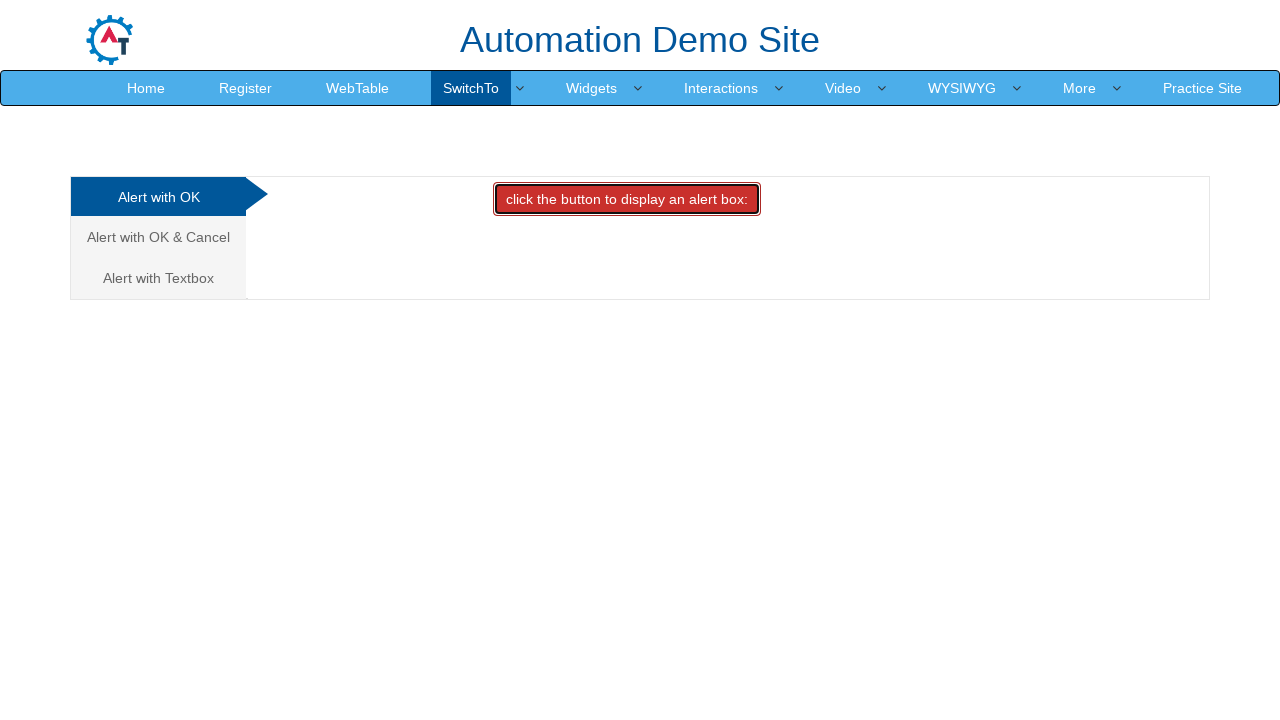

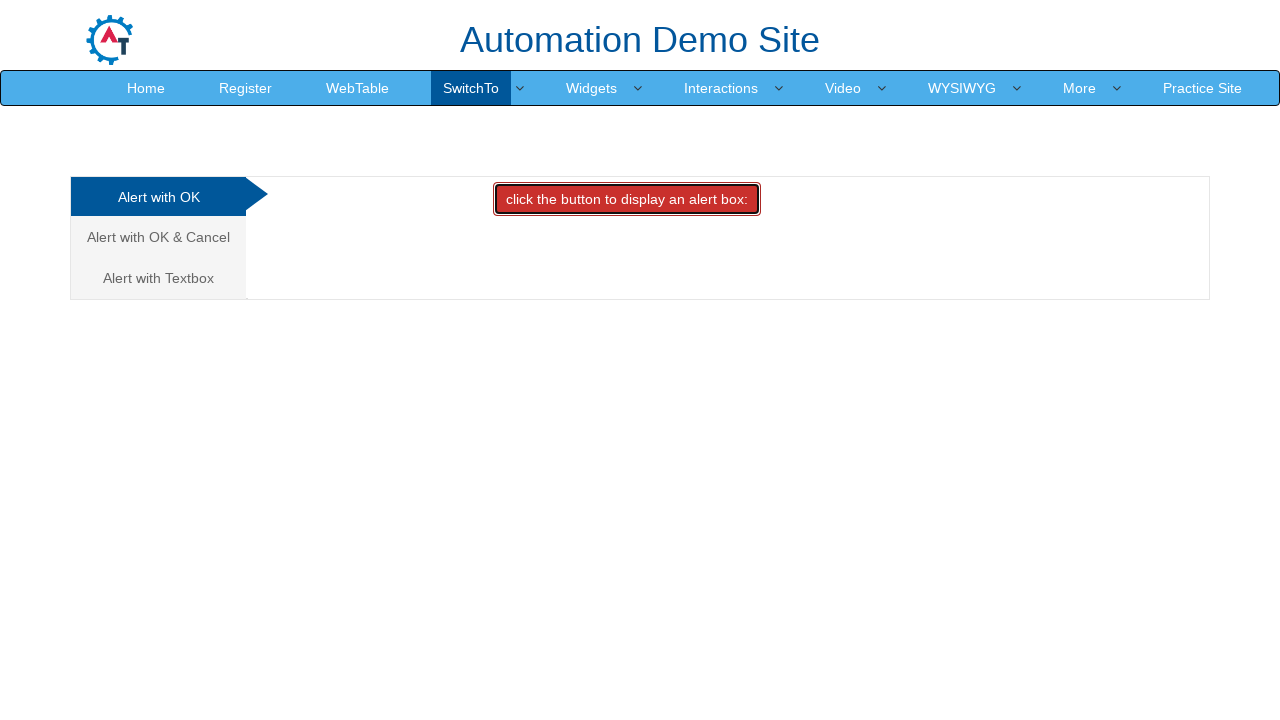